Tests that an unauthorized user clicking the "Post Ad" button sees a modal window requiring authorization

Starting URL: https://qa-desk.stand.praktikum-services.ru/

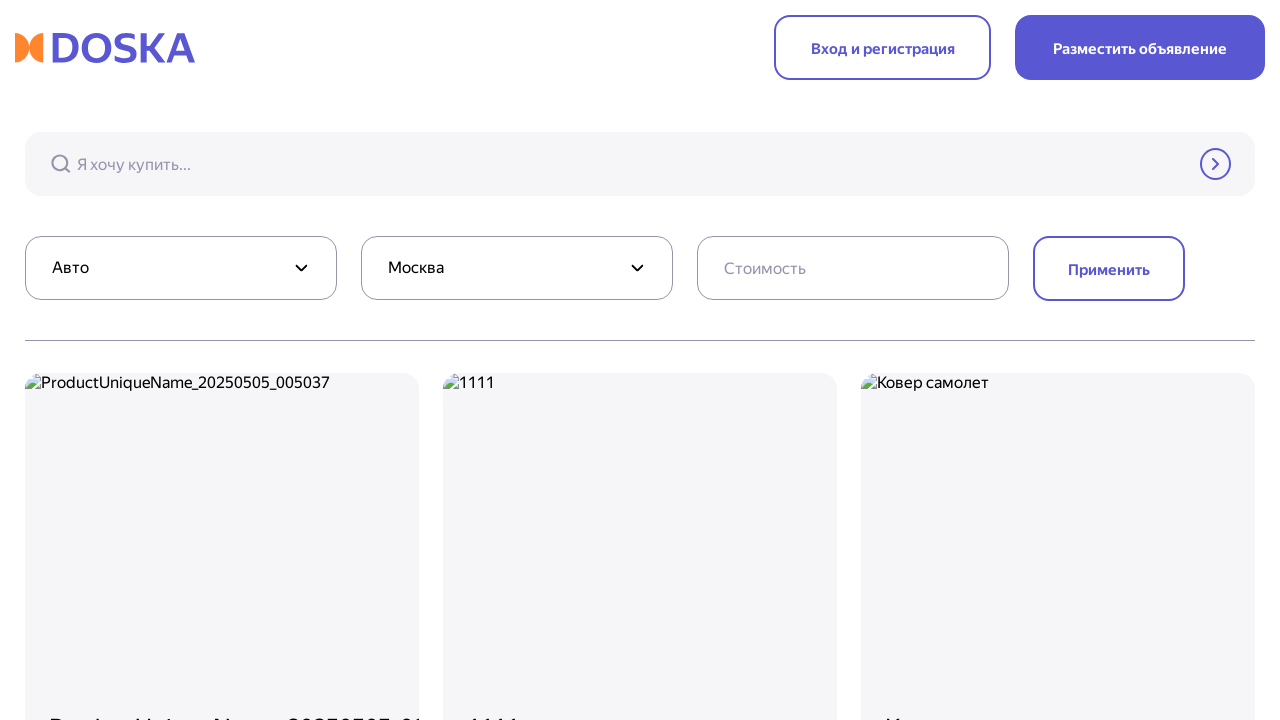

Clicked 'Post Ad' button as unauthorized user at (1140, 48) on button:has-text('Разместить объявление'), [data-testid='post-ad-button'], .post-
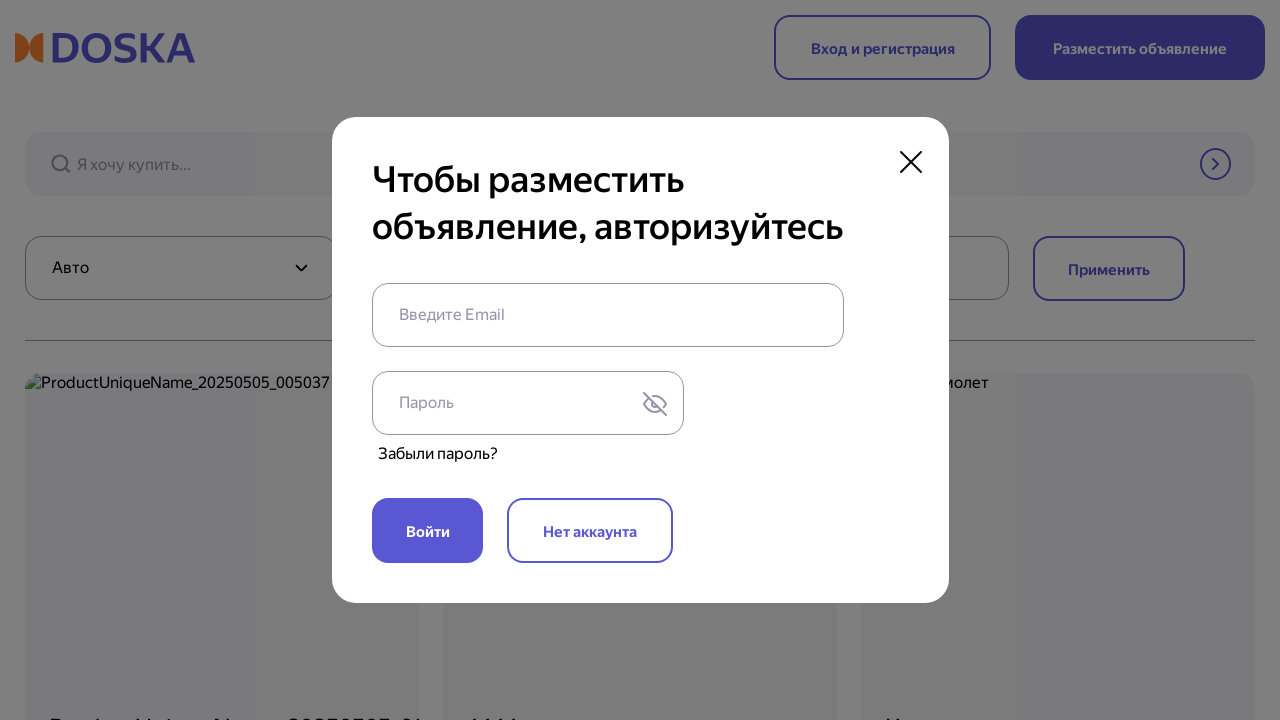

Authorization required modal appeared with message 'Чтобы разместить объявление, авторизуйтесь'
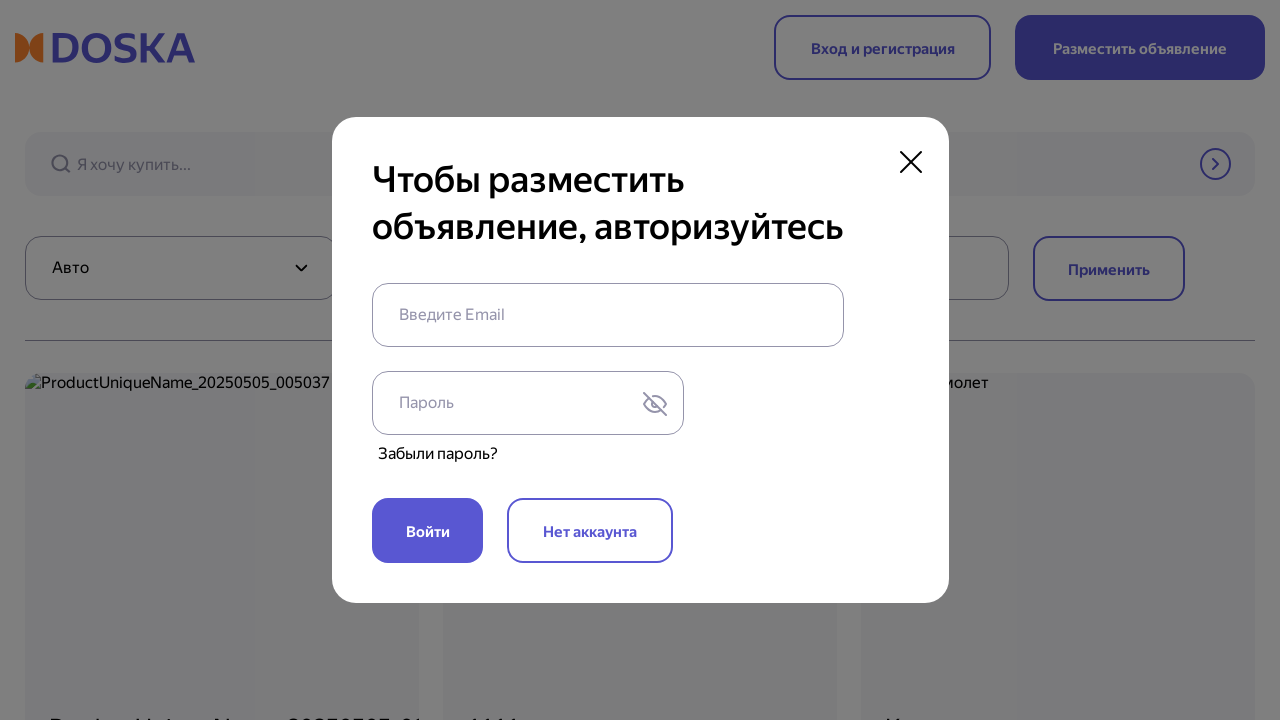

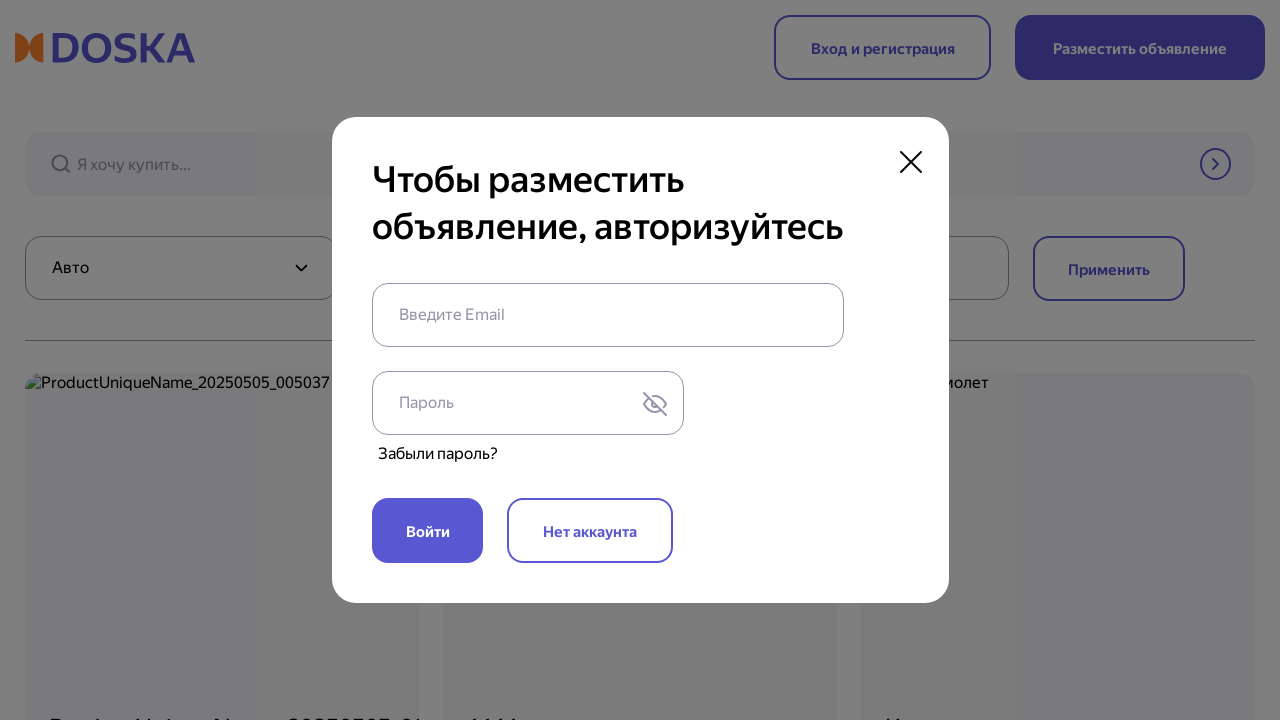